Navigates to Expedia homepage and locates the Flights navigation element to verify it exists on the page

Starting URL: https://www.expedia.com/

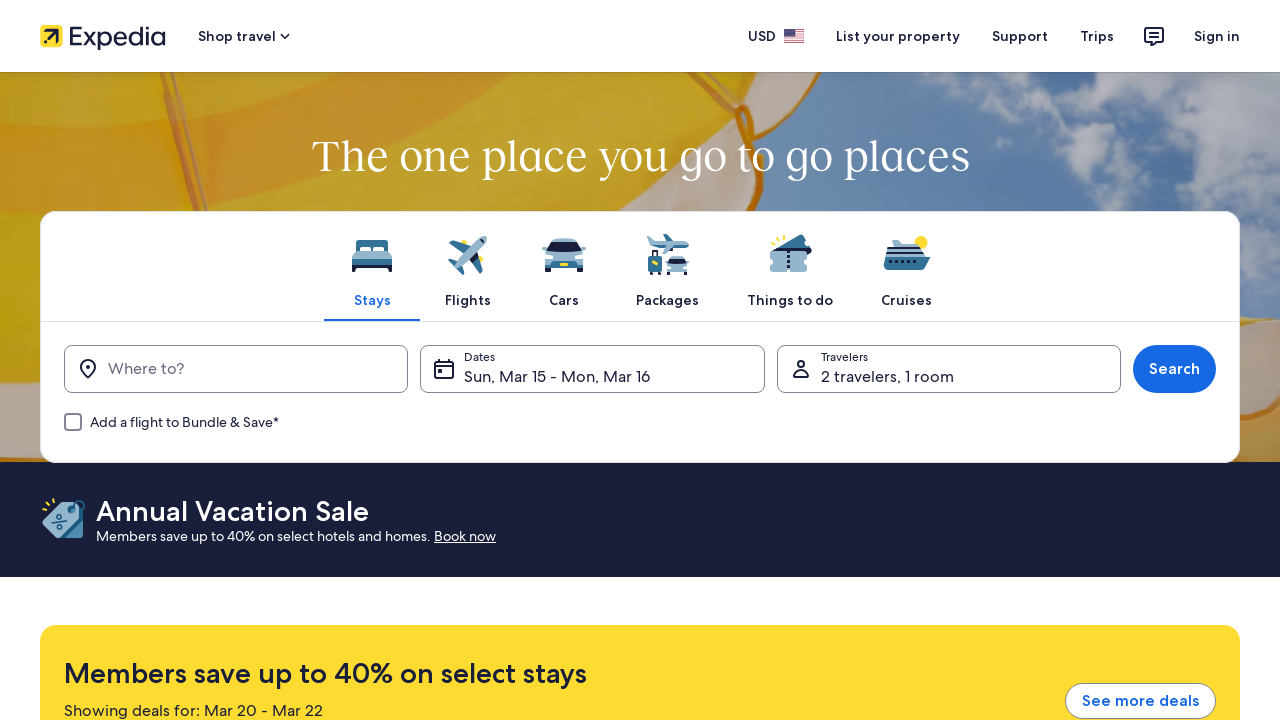

Navigated to Expedia homepage
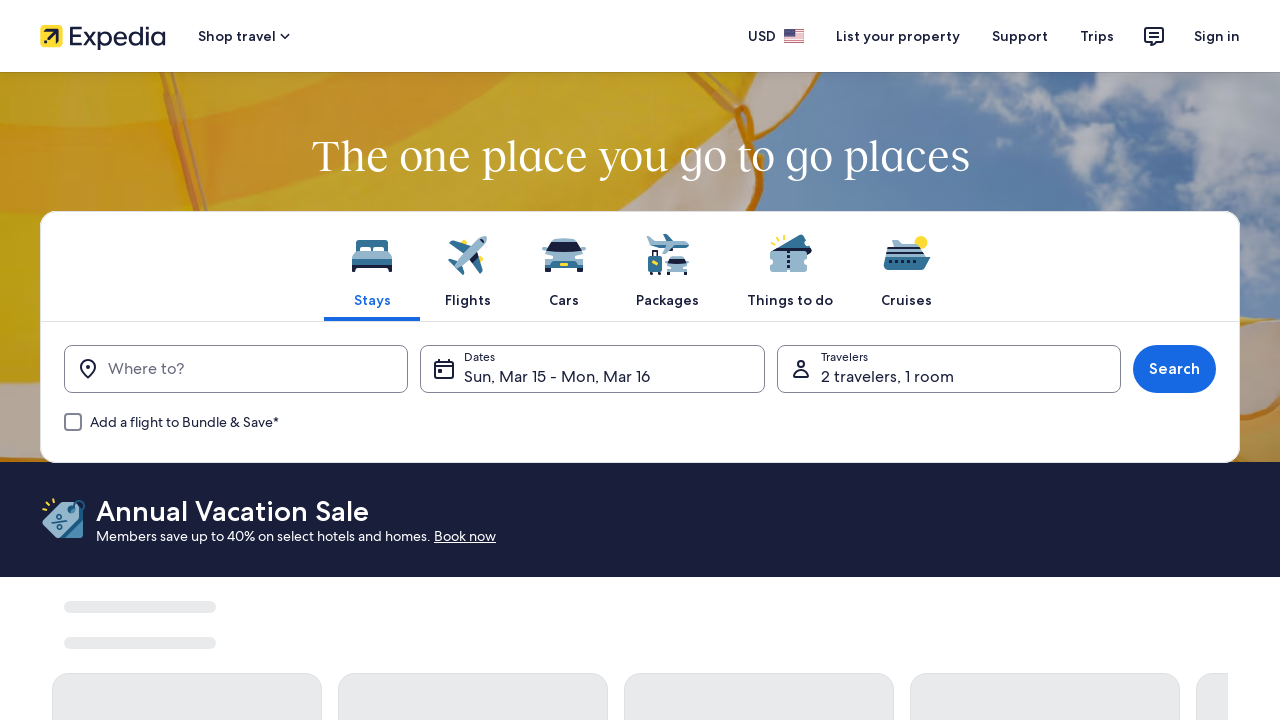

Located Flights navigation element on the page
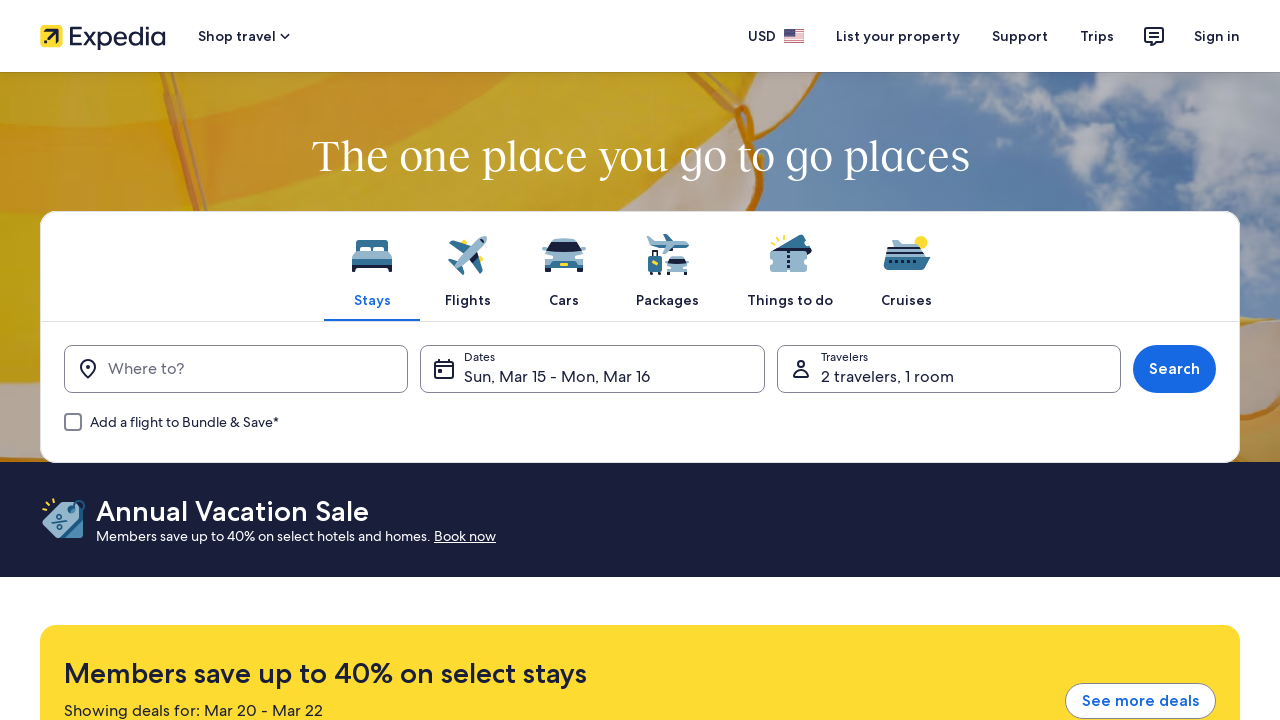

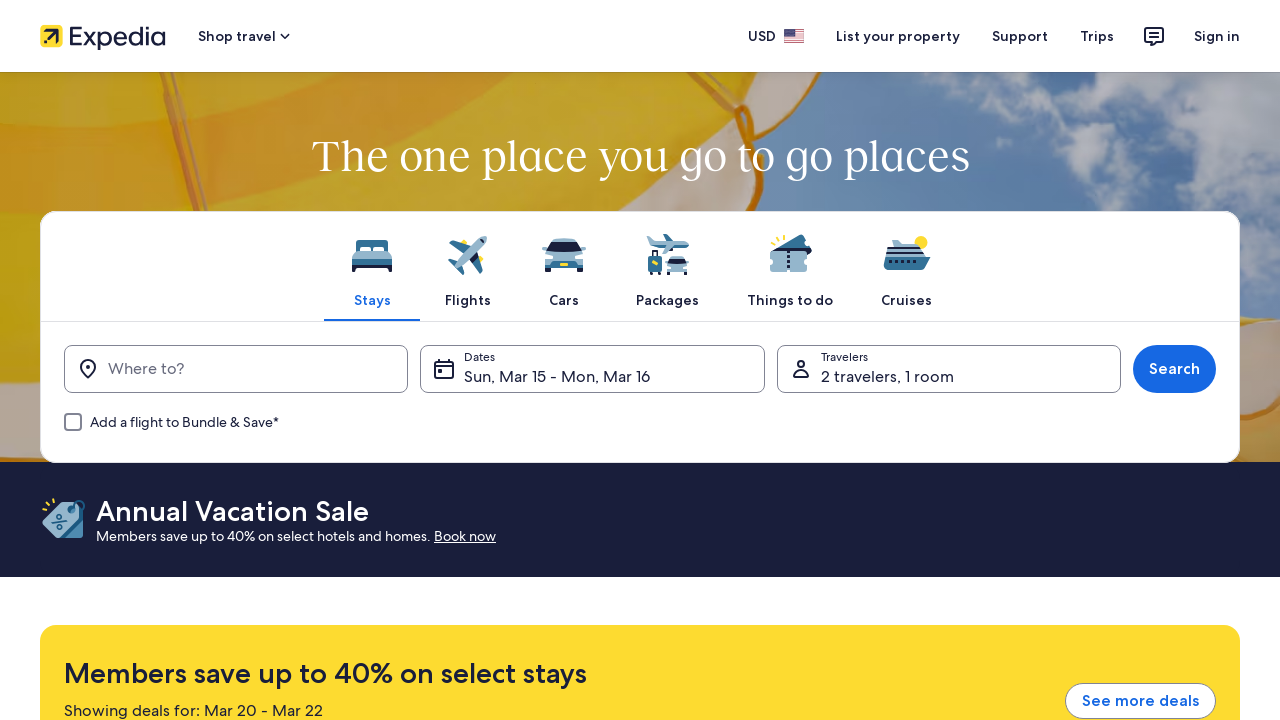